Tests mouse hover functionality by hovering over an element to reveal a dropdown menu, then clicking on the "Reload" option

Starting URL: https://rahulshettyacademy.com/AutomationPractice/

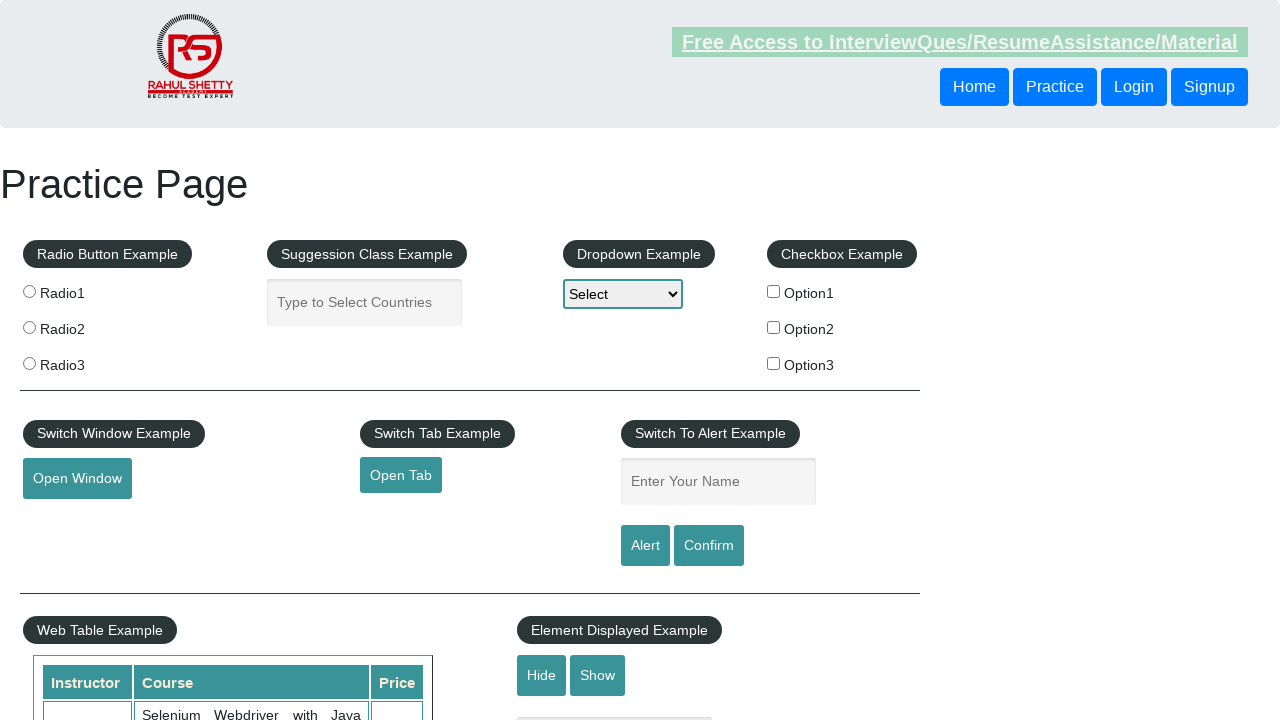

Hovered over mouse hover element to reveal dropdown menu at (83, 361) on #mousehover
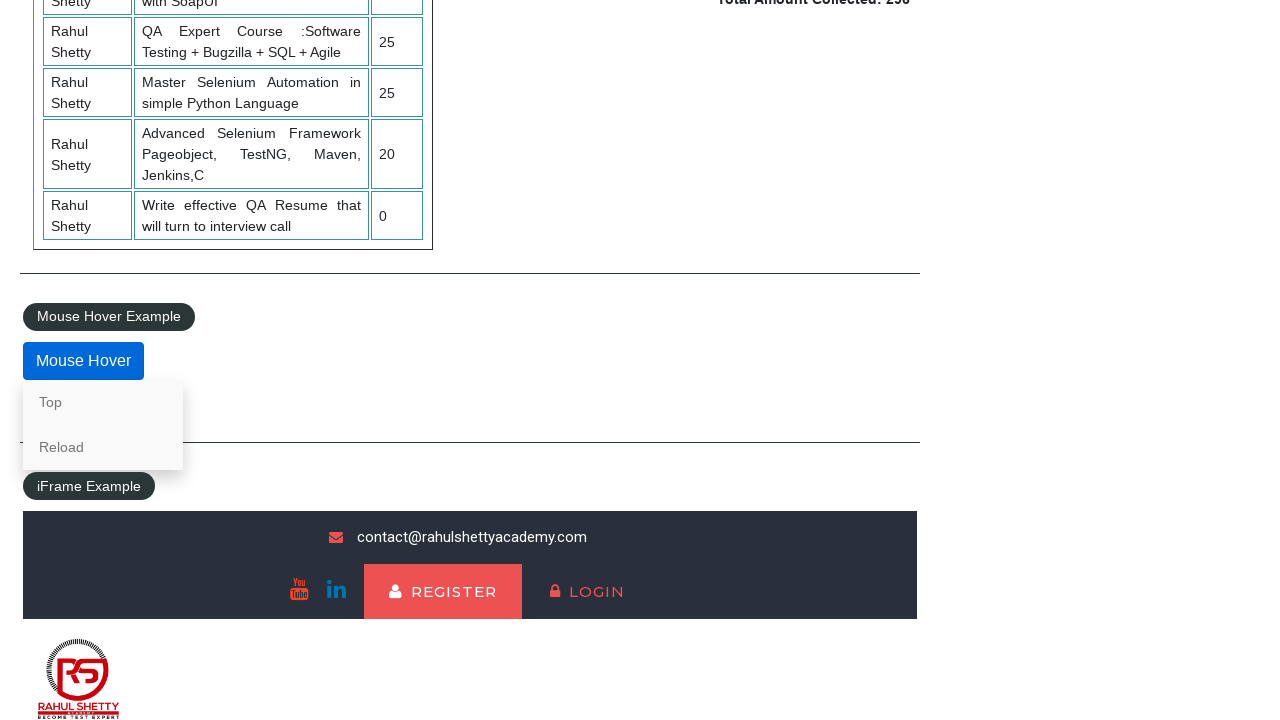

Clicked on the 'Reload' option in the dropdown menu at (103, 447) on a:text('Reload')
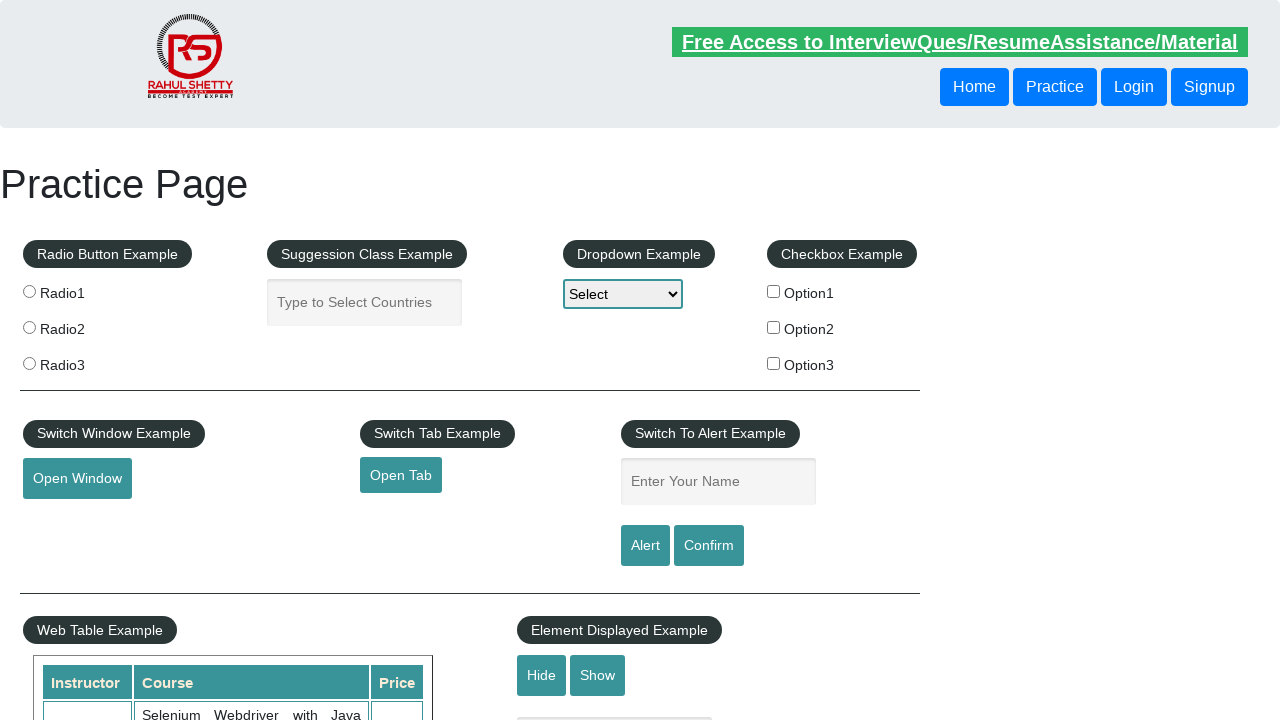

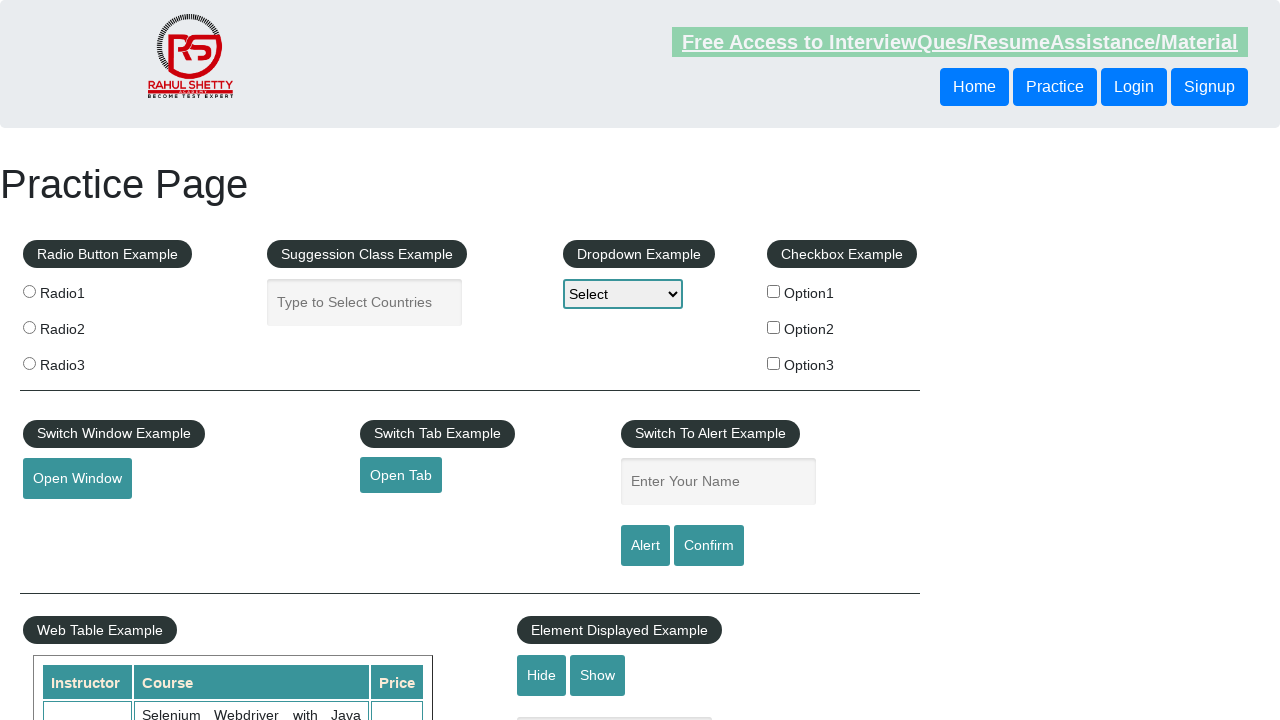